Tests checkbox functionality by verifying initial state, selecting multiple checkboxes, and confirming the result message displays correctly

Starting URL: https://acctabootcamp.github.io/site/examples/actions

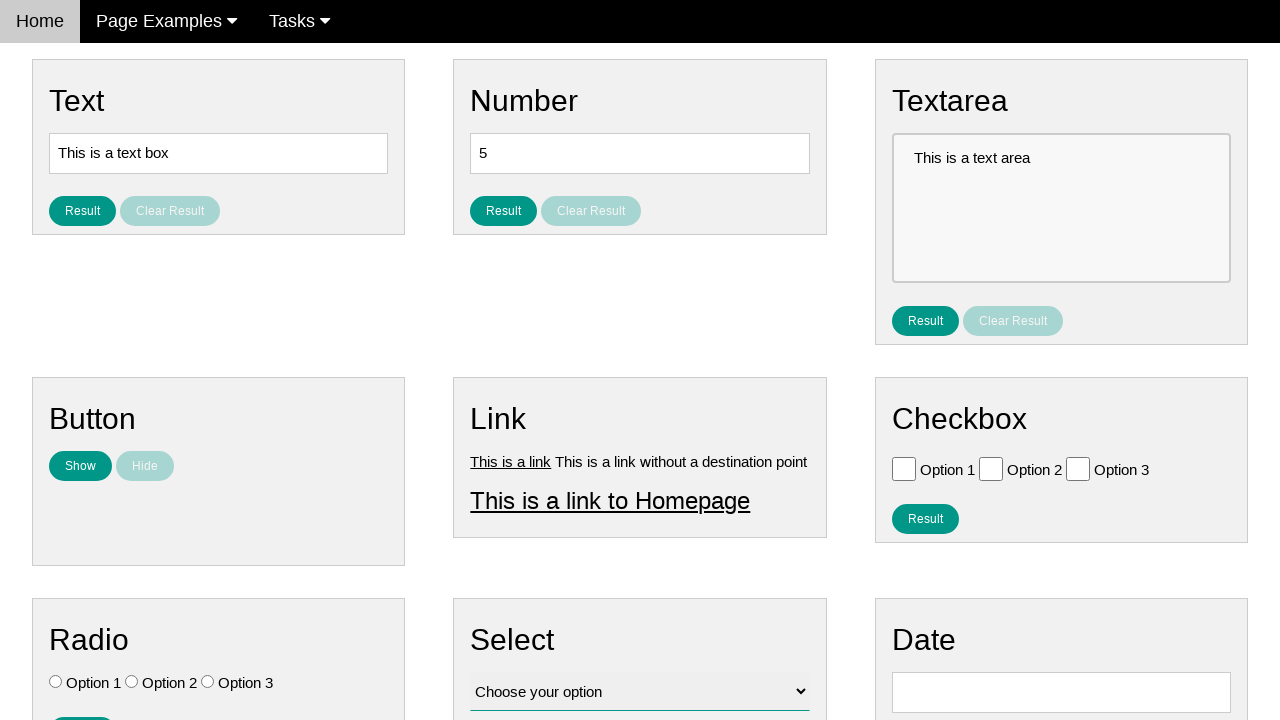

Located checkbox 1 (Option 1)
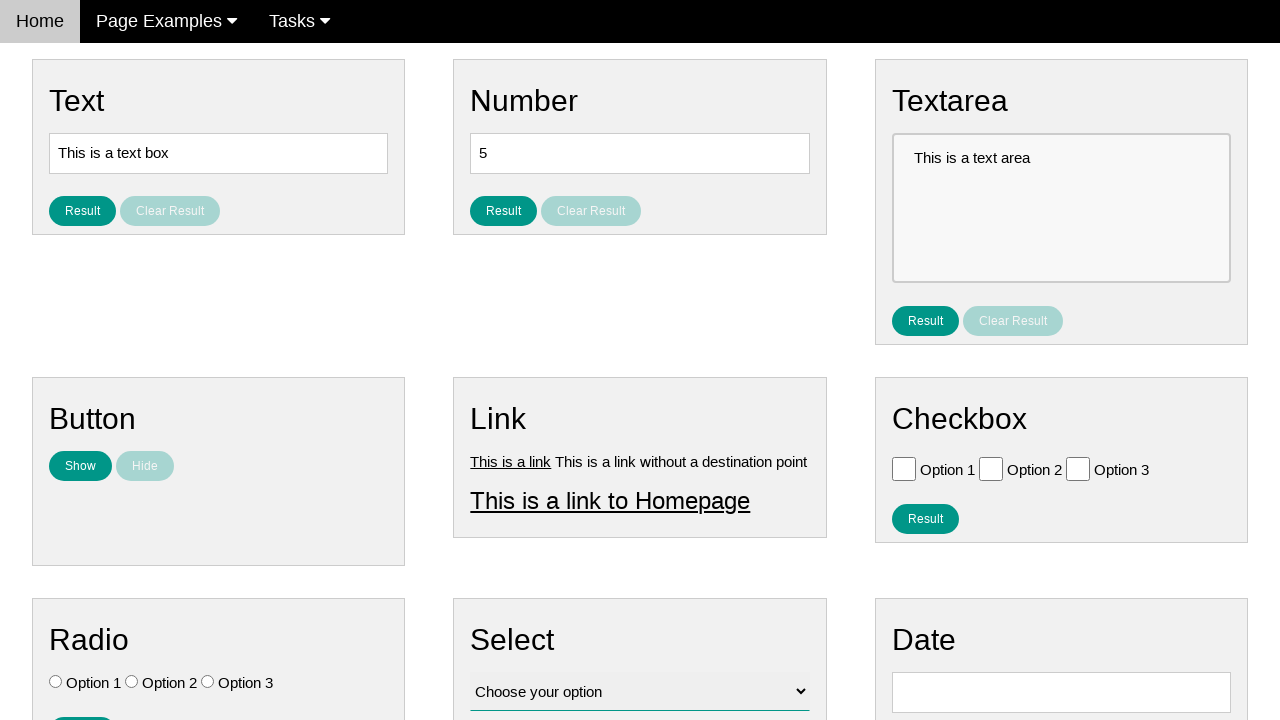

Located checkbox 2 (Option 2)
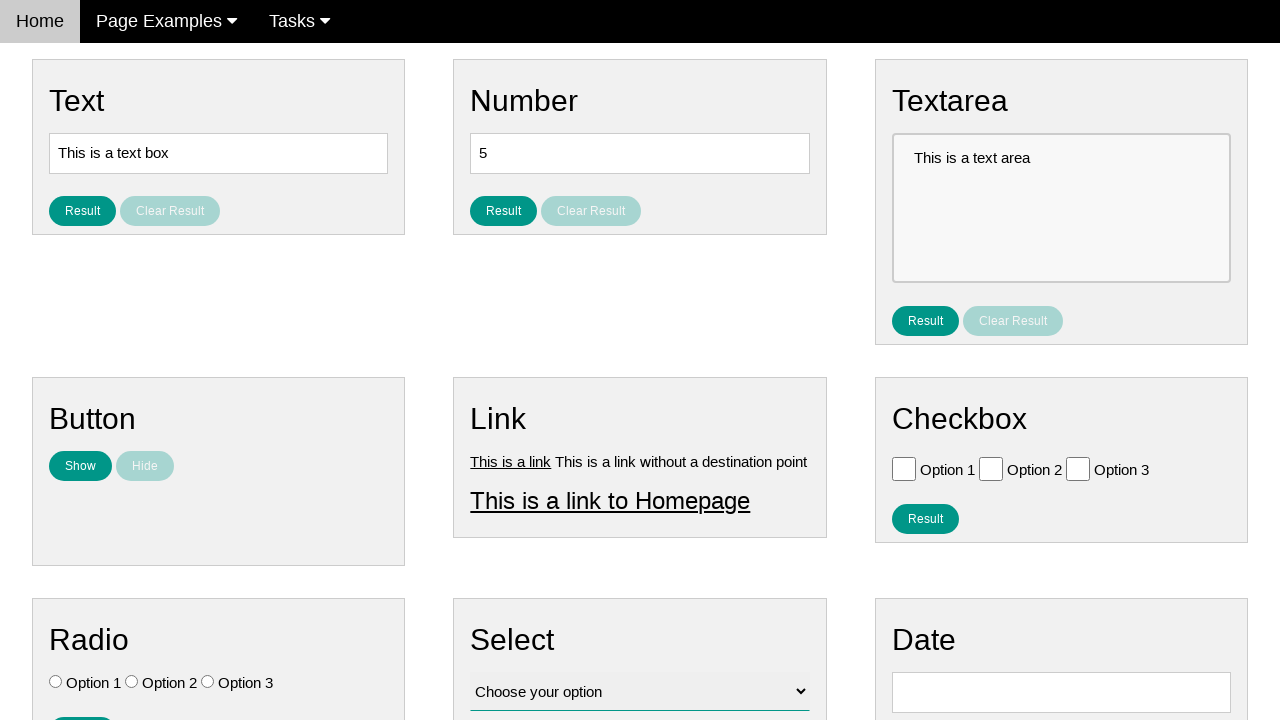

Located checkbox 3 (Option 3)
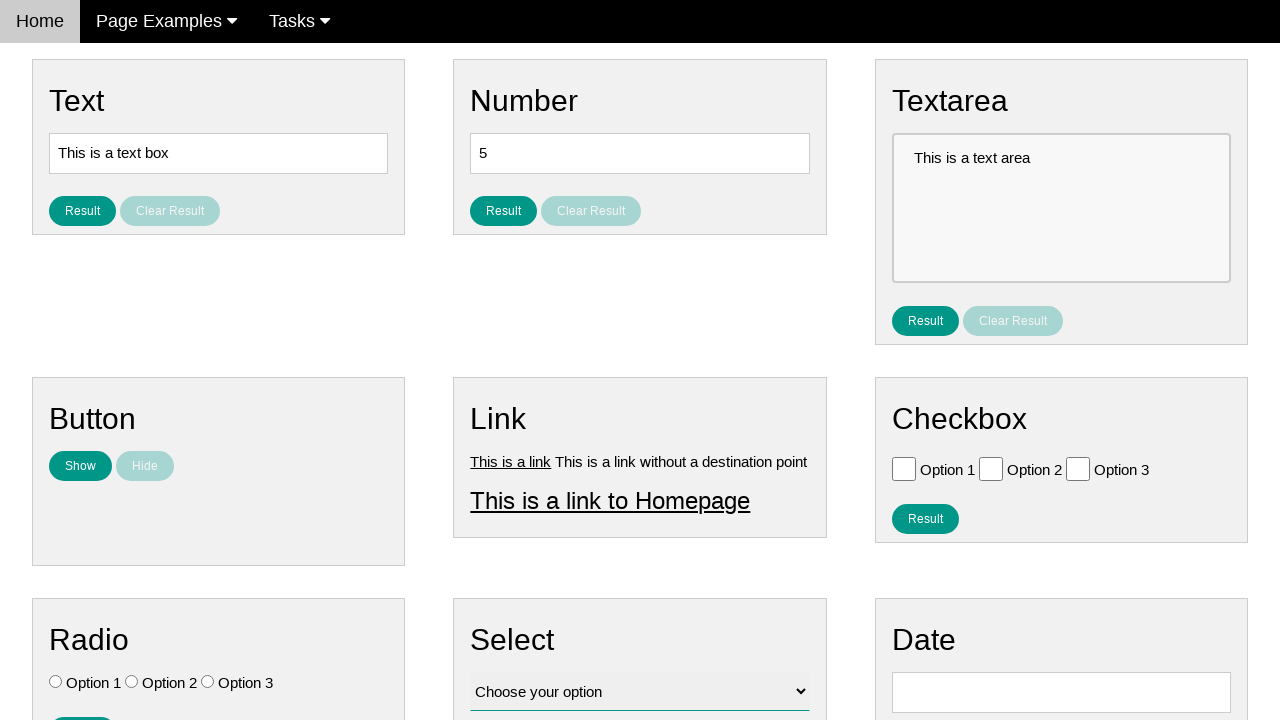

Verified checkbox 1 is initially unchecked
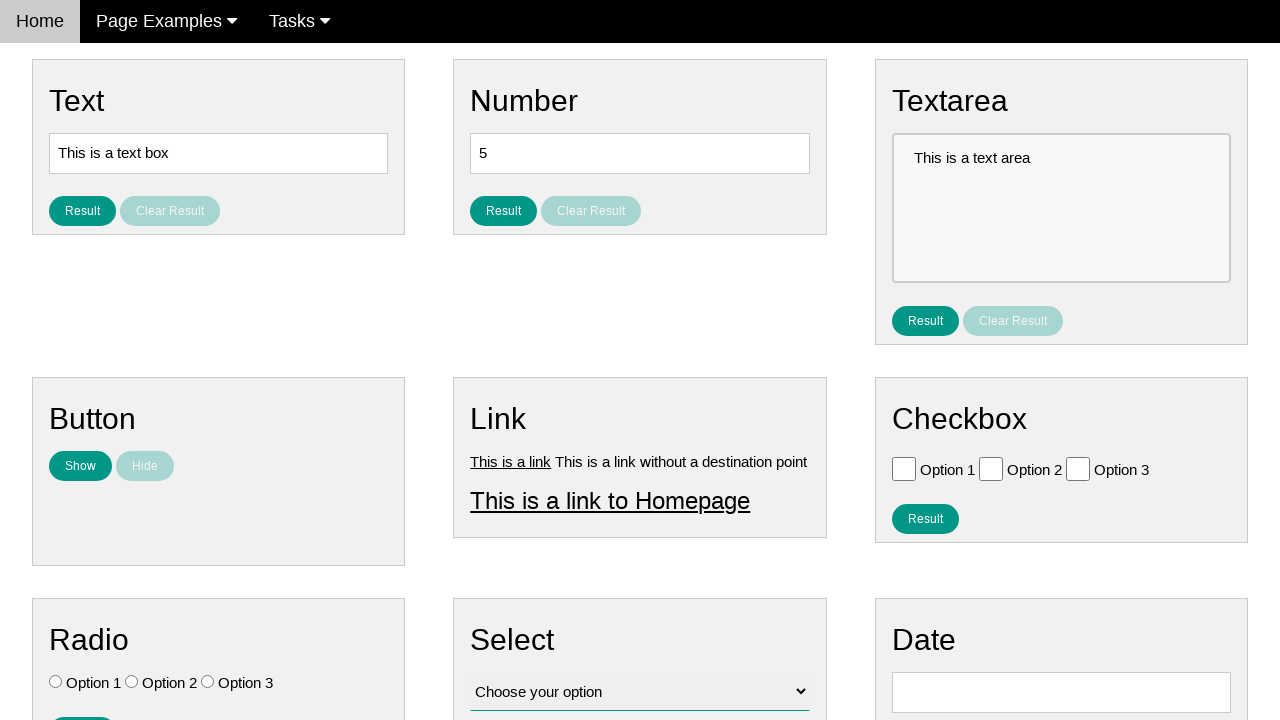

Verified checkbox 2 is initially unchecked
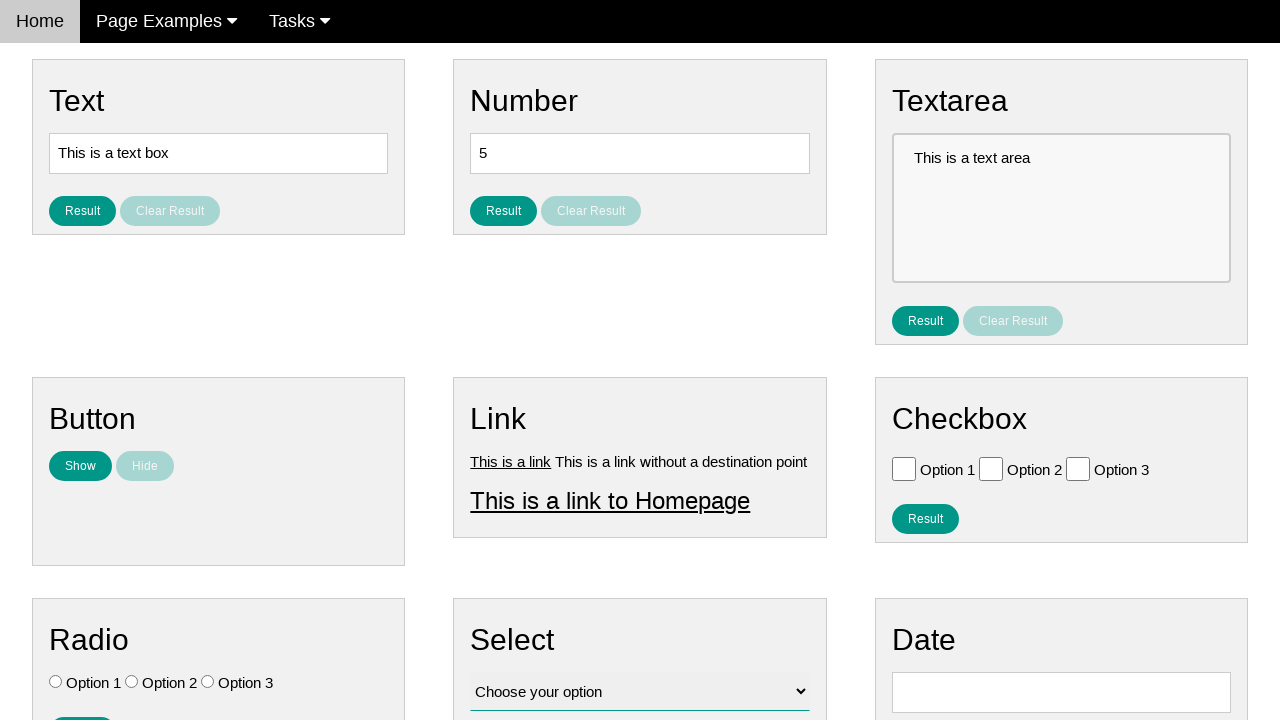

Verified checkbox 3 is initially unchecked
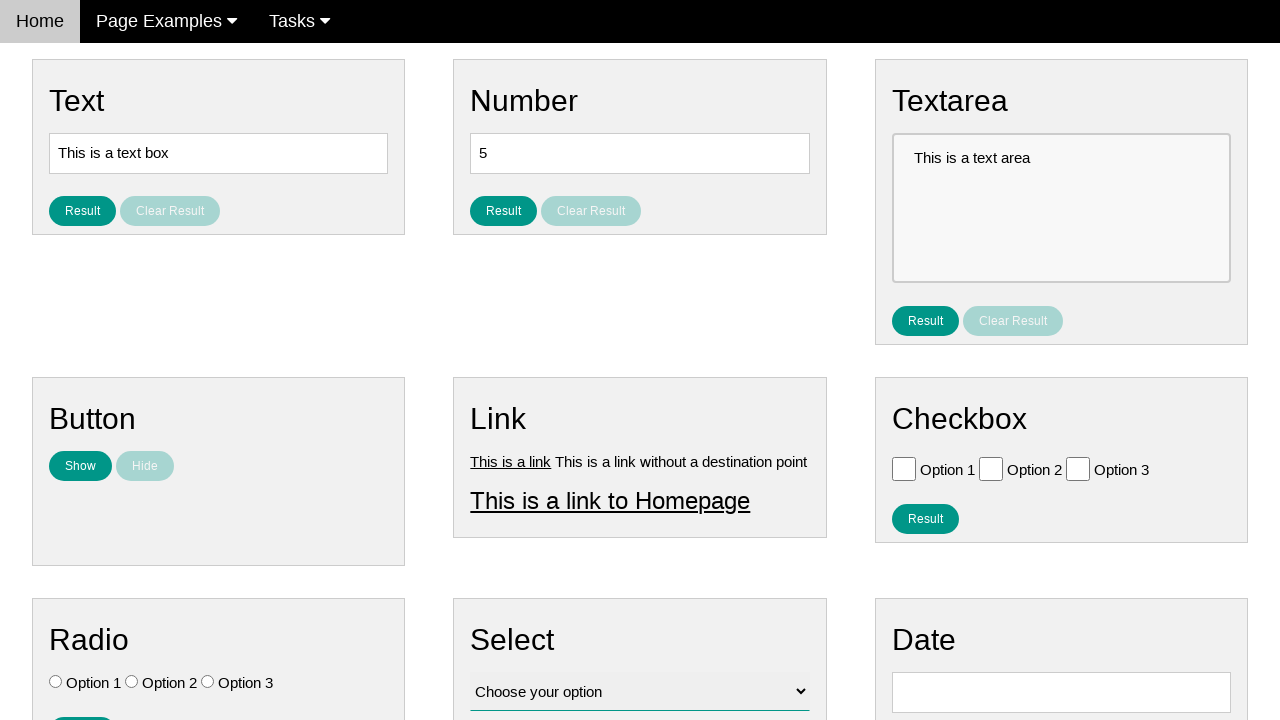

Clicked checkbox 2 (Option 2) at (991, 468) on #vfb-6-1
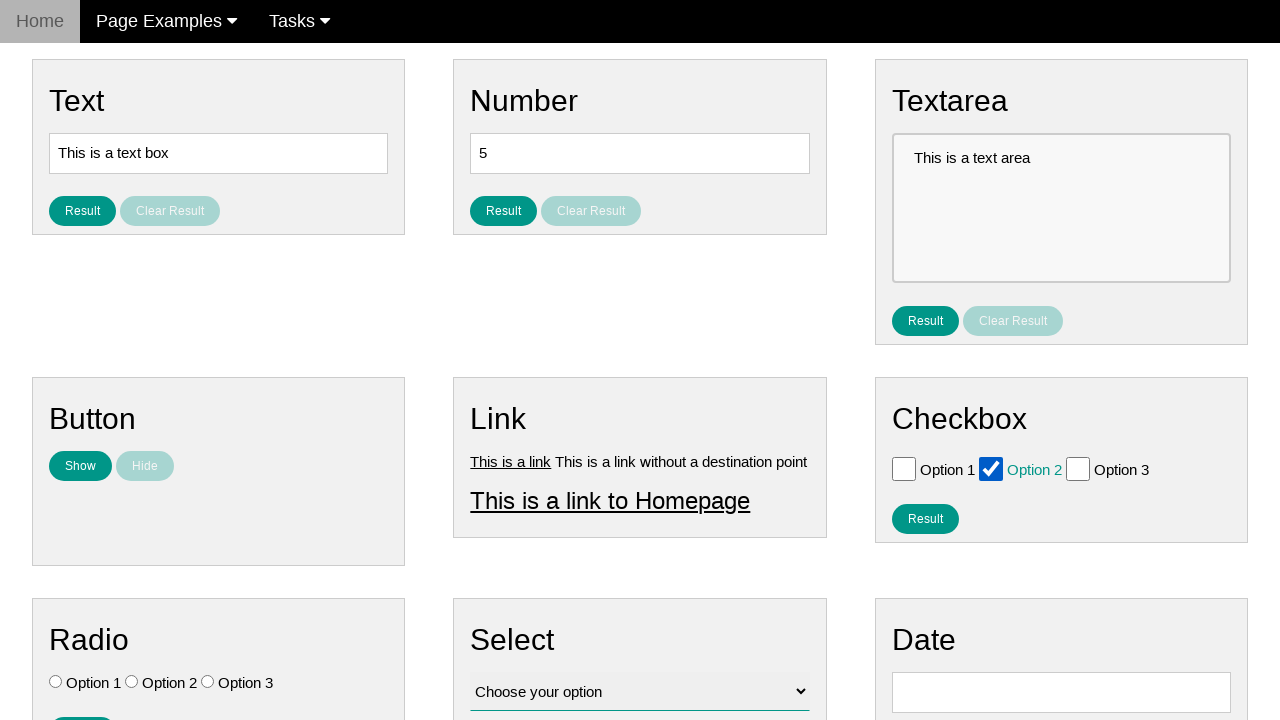

Verified checkbox 1 is still unchecked
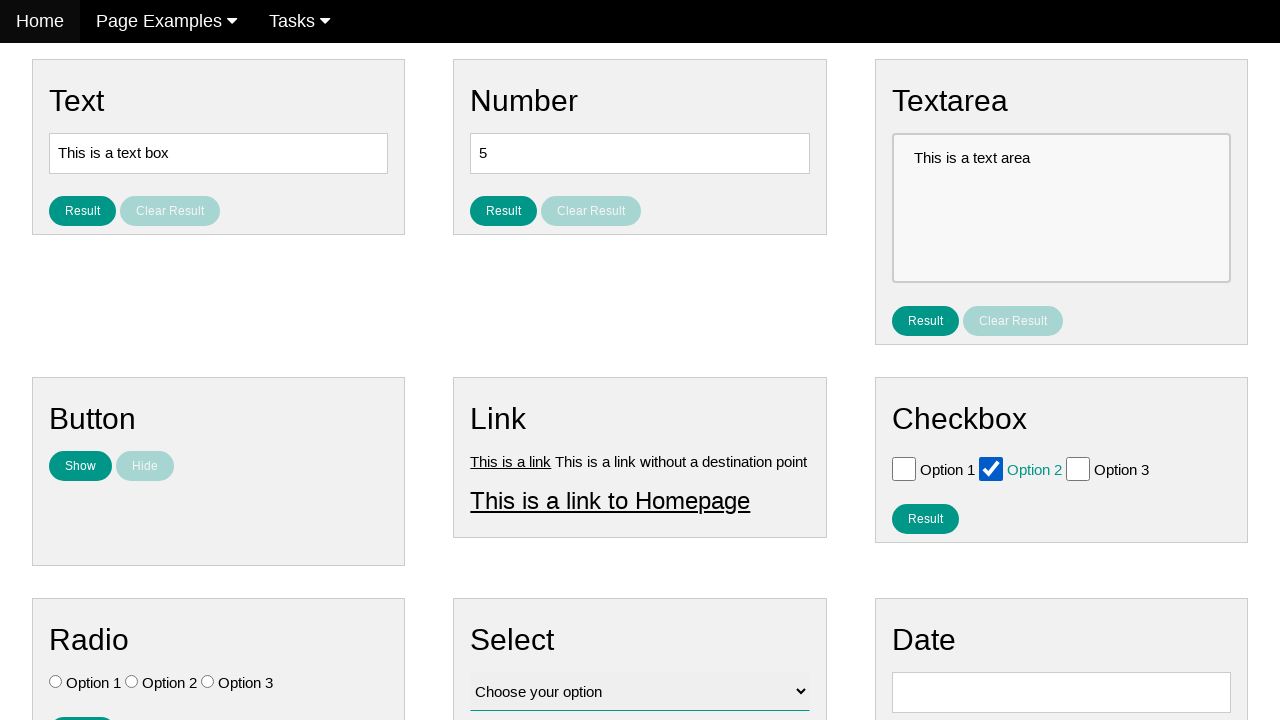

Verified checkbox 2 is now checked
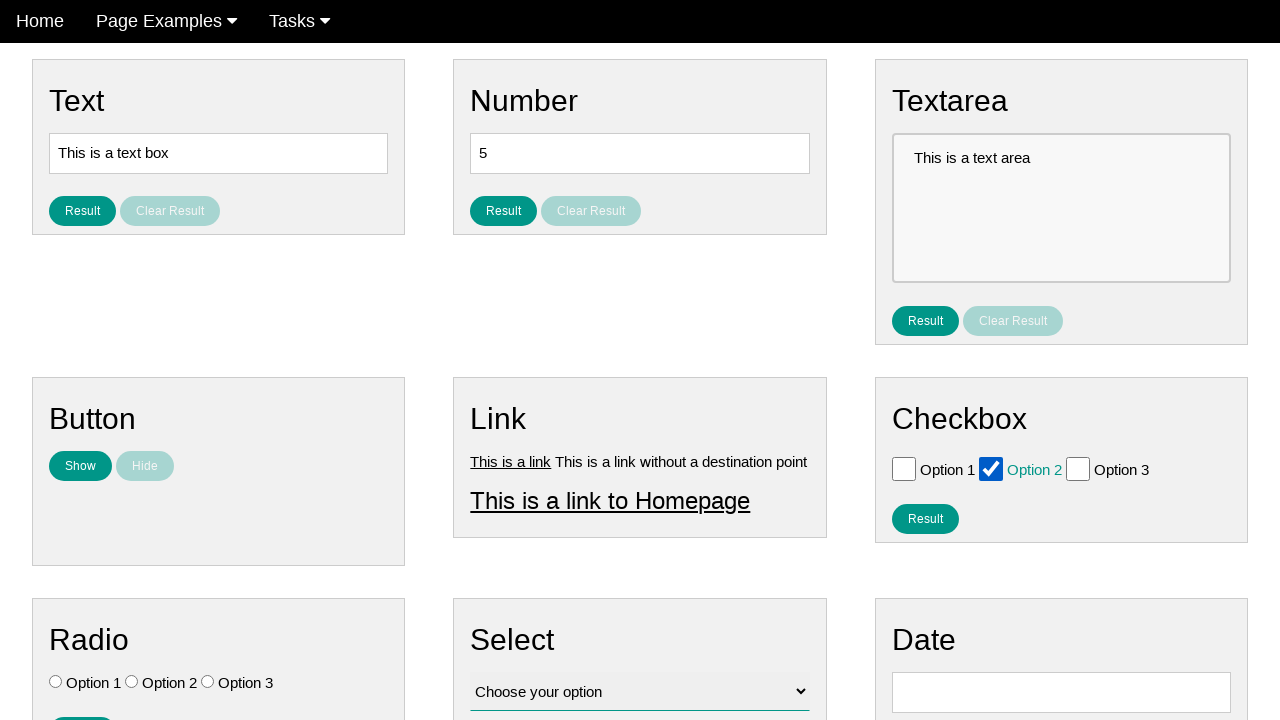

Verified checkbox 3 is still unchecked
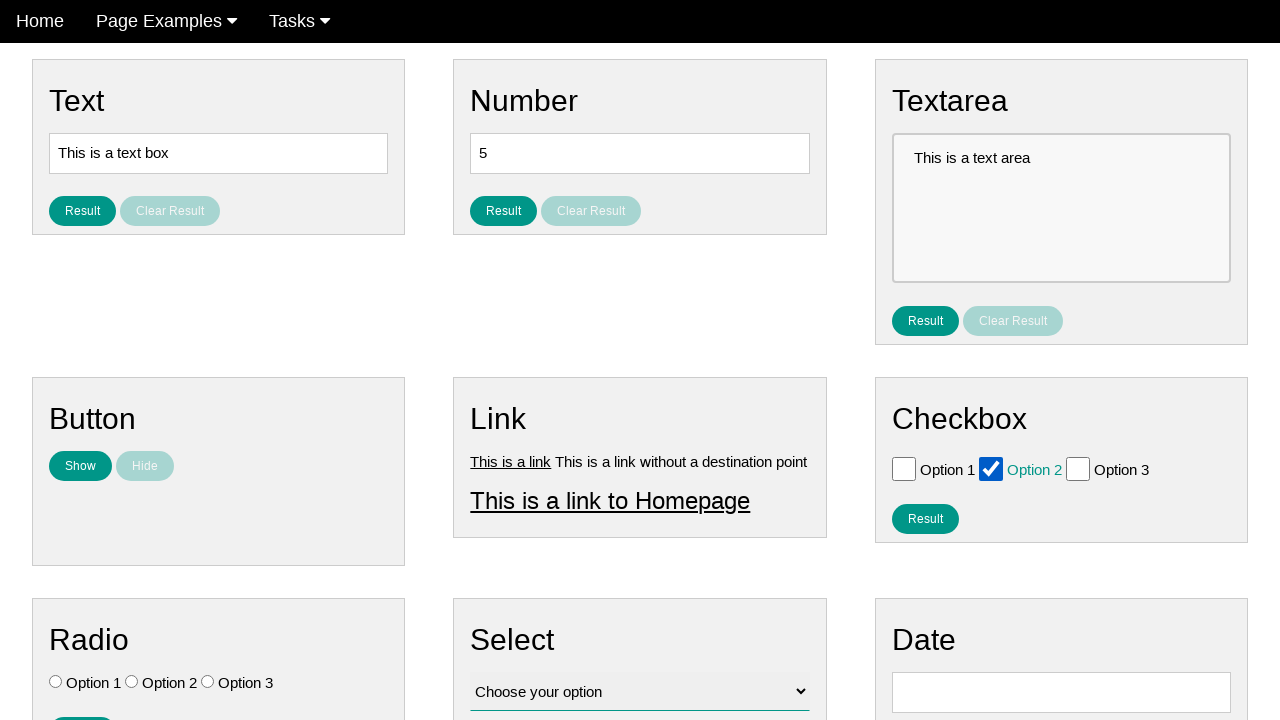

Clicked checkbox 3 (Option 3) at (1078, 468) on #vfb-6-2
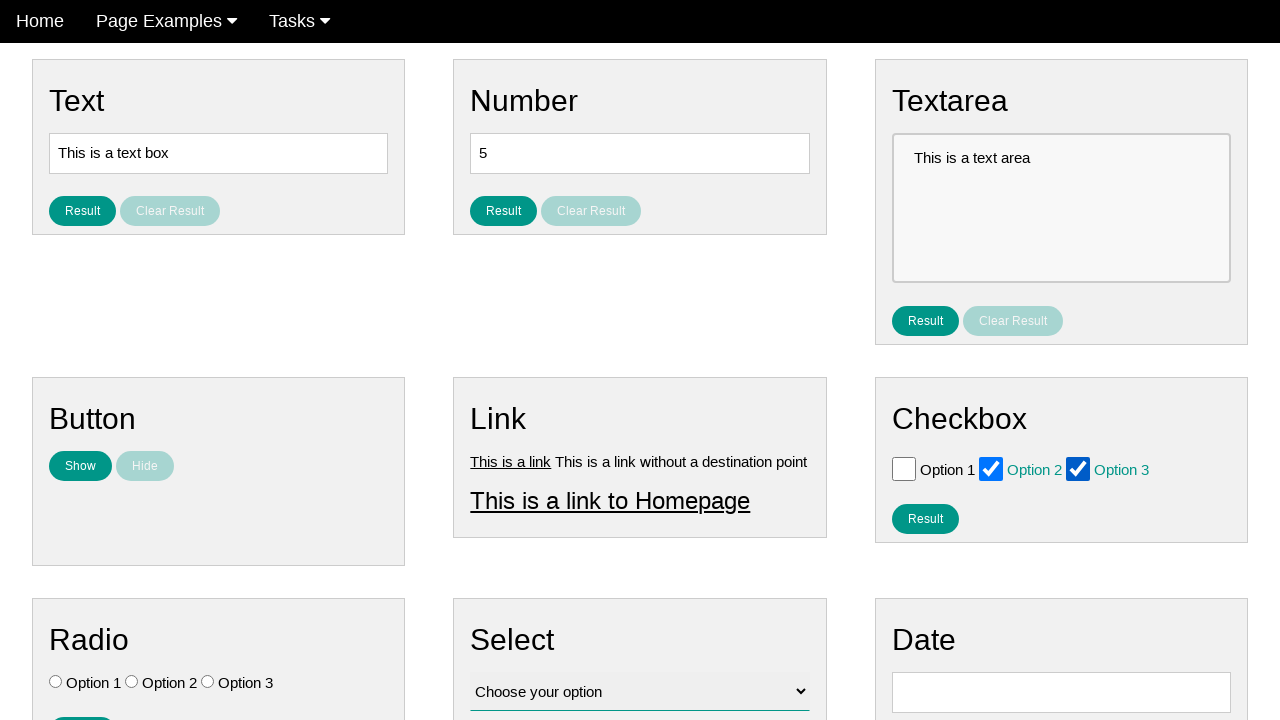

Clicked result button to submit checkbox selections at (925, 518) on #result_button_checkbox
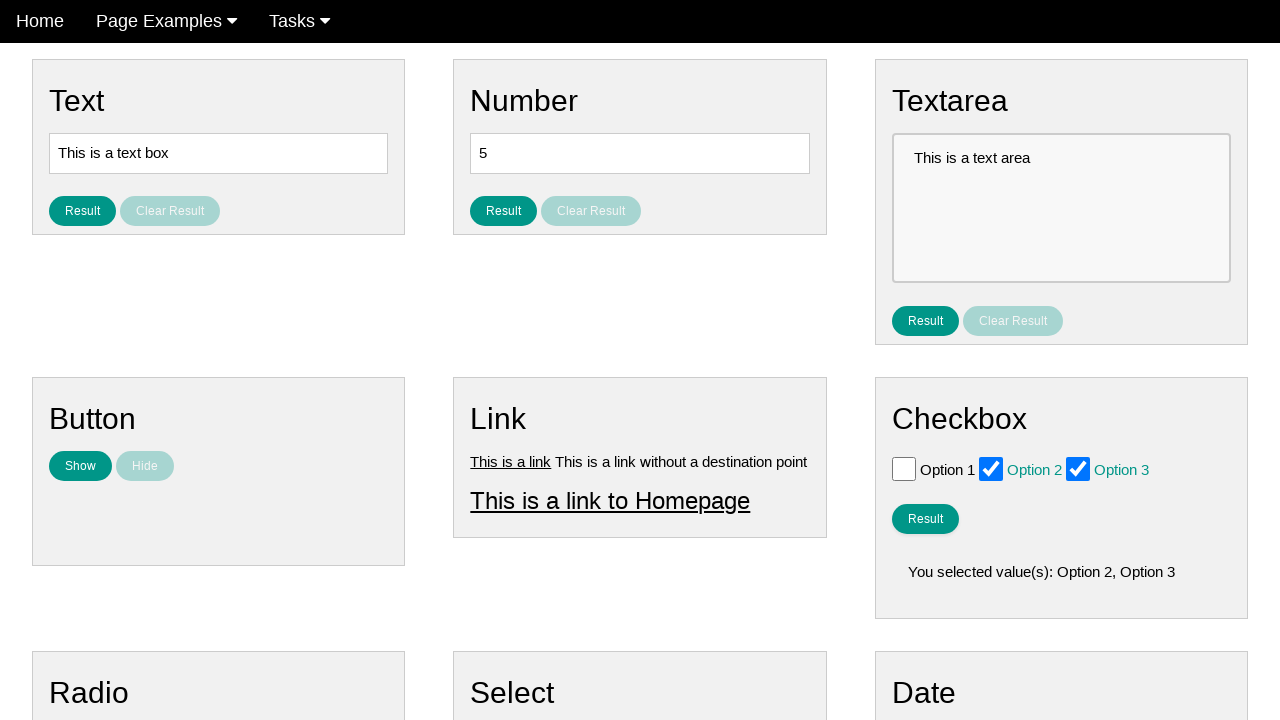

Located result message element
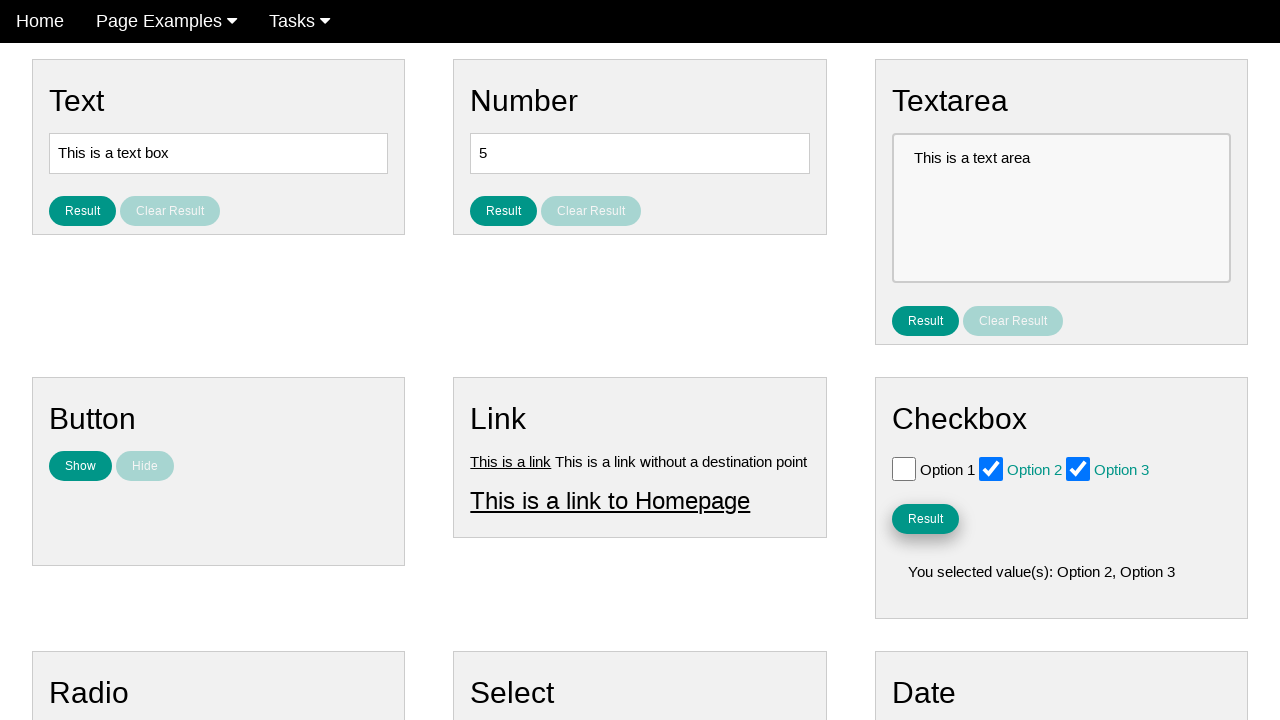

Verified result message displays 'You selected value(s): Option 2, Option 3'
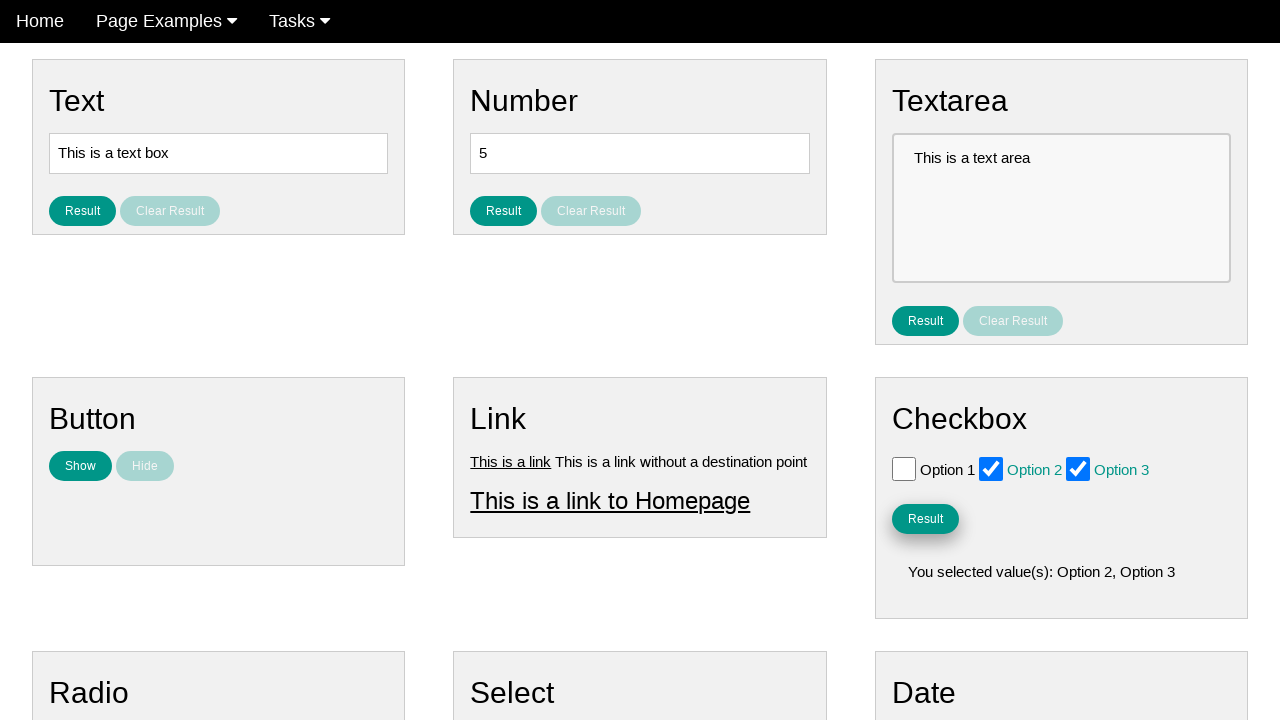

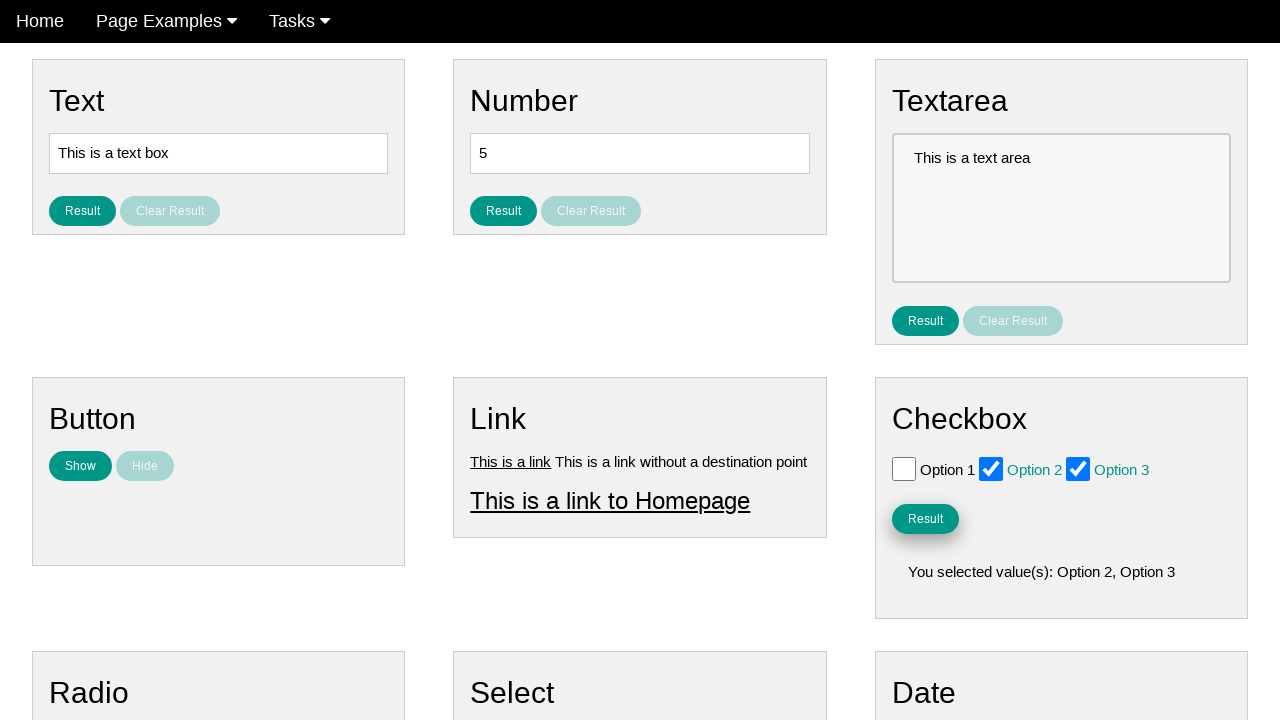